Tests that the table displays the expected content in each cell on the Challenging DOM page

Starting URL: https://the-internet.herokuapp.com/

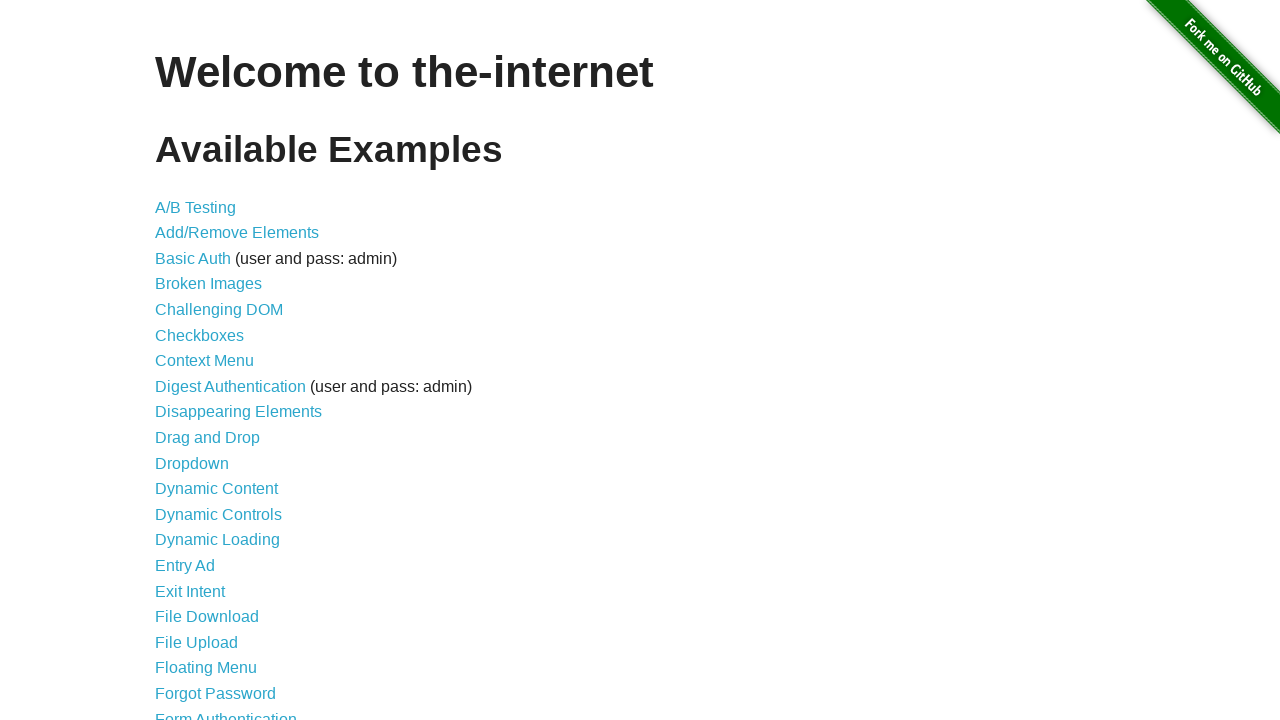

Clicked on Challenging DOM link at (219, 310) on xpath=//a[normalize-space()='Challenging DOM']
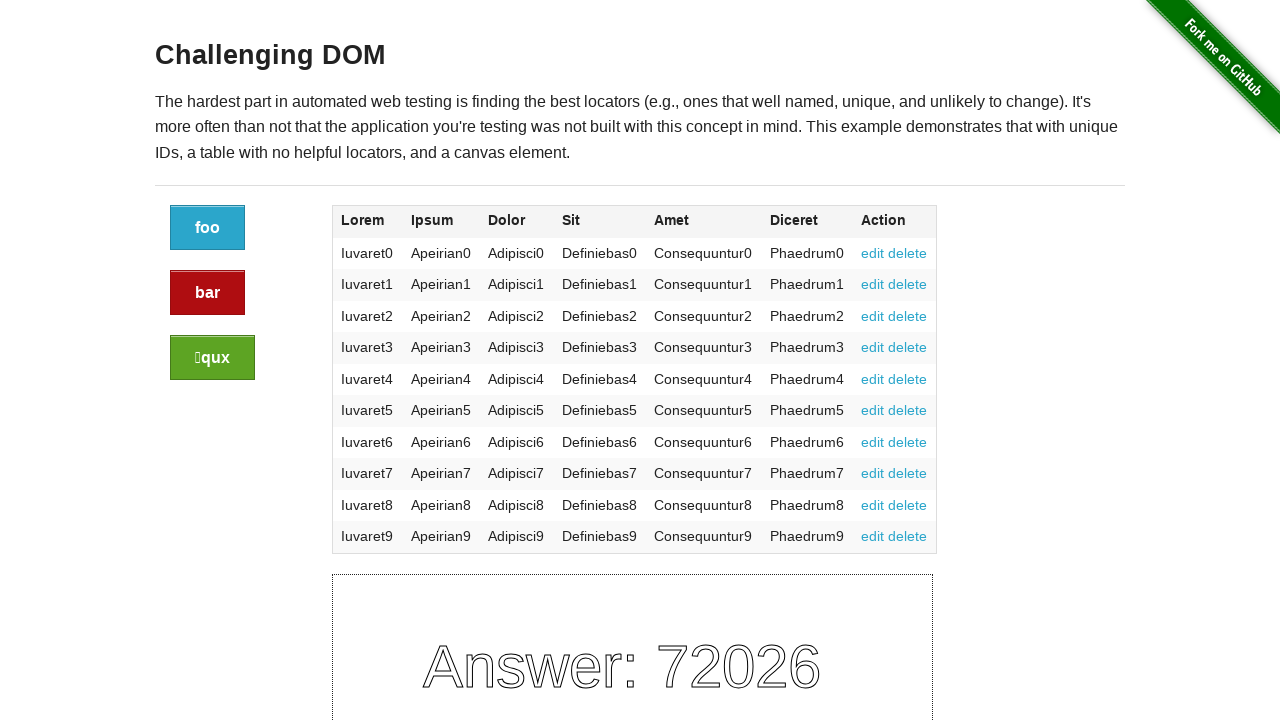

Page loaded and h3 element is visible
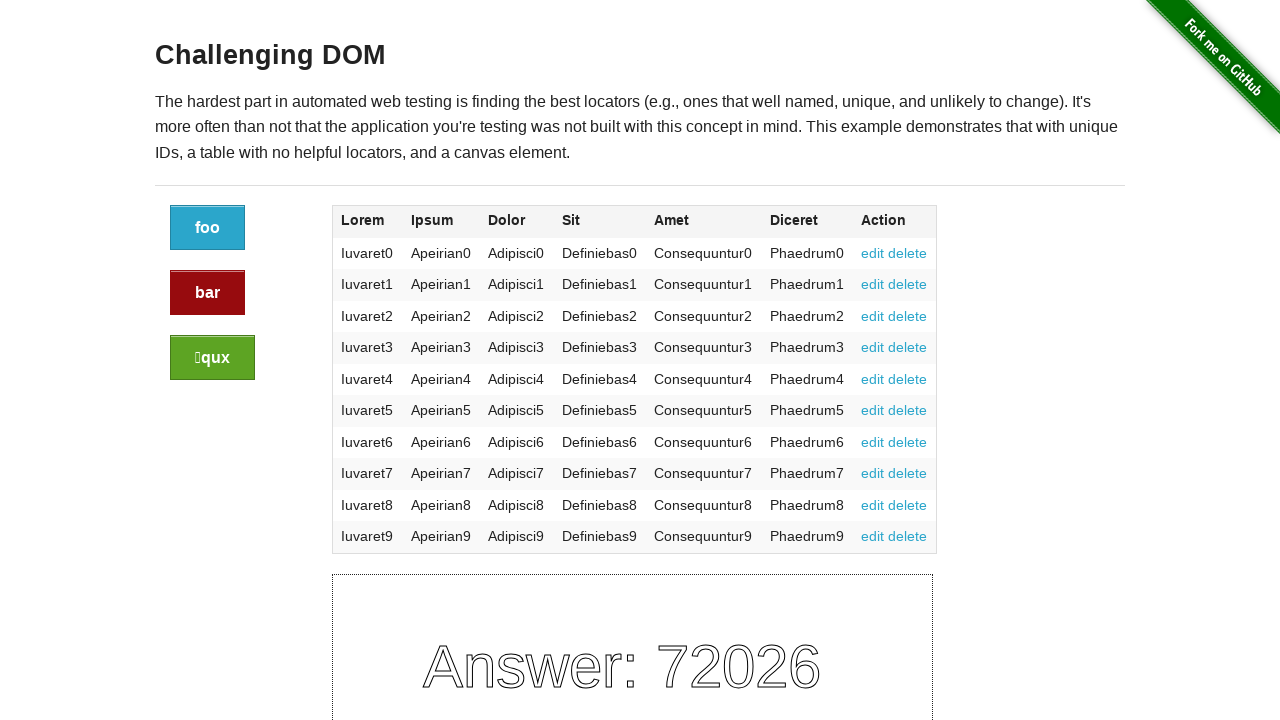

Table content cells (td elements) are present
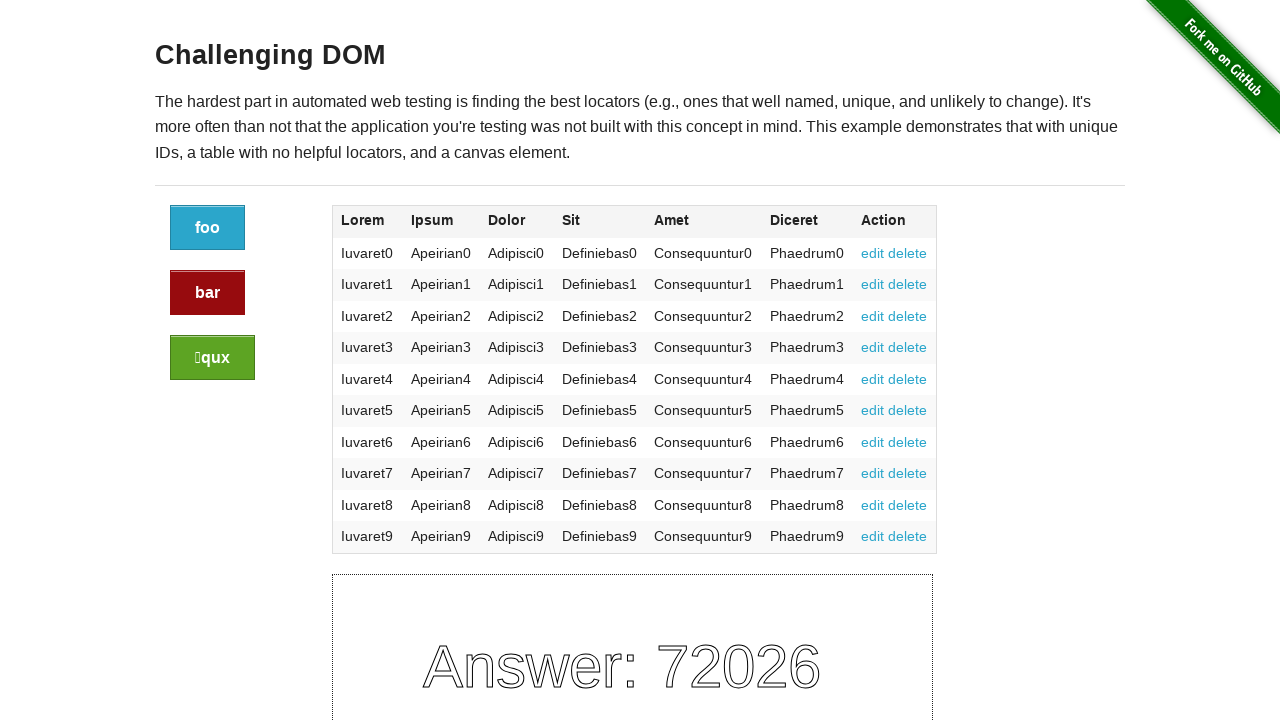

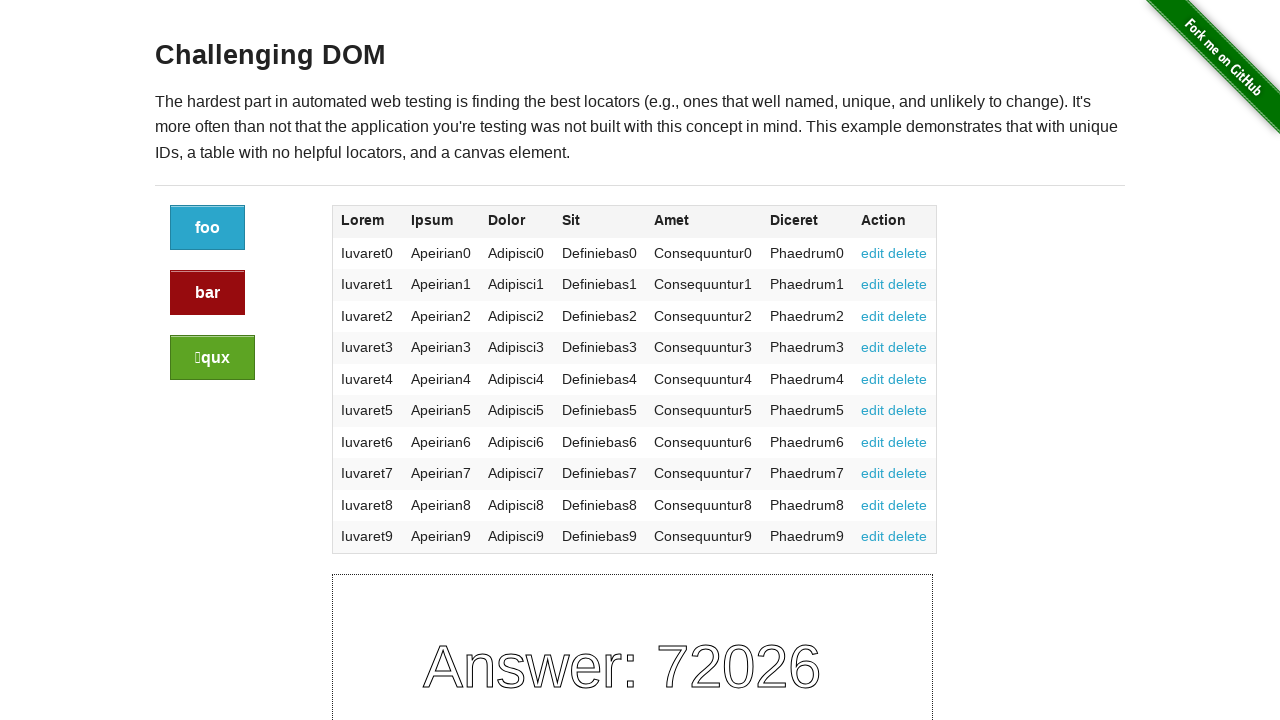